Tests basic form interactions on a test page including clicking links, filling text inputs, checking checkboxes, selecting radio buttons, and selecting dropdown options

Starting URL: https://testeroprogramowania.github.io/selenium/

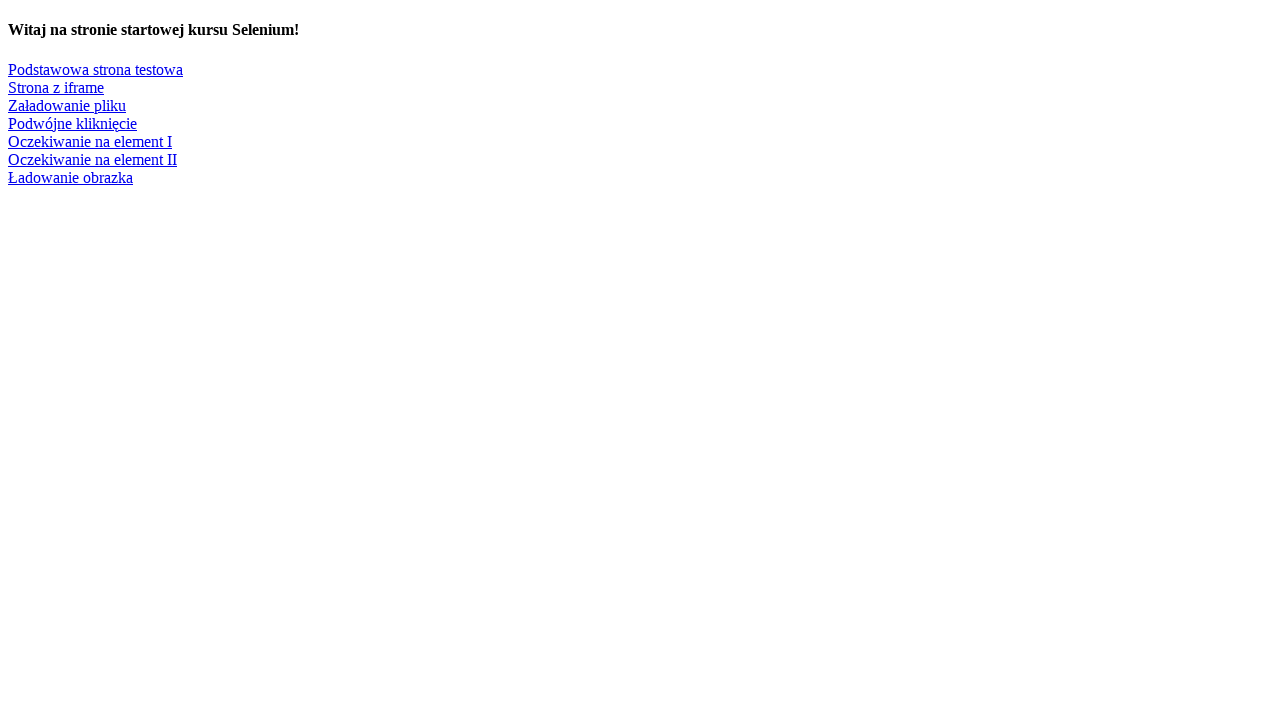

Clicked on the basic test page link at (96, 69) on text=Podstawowa strona testowa
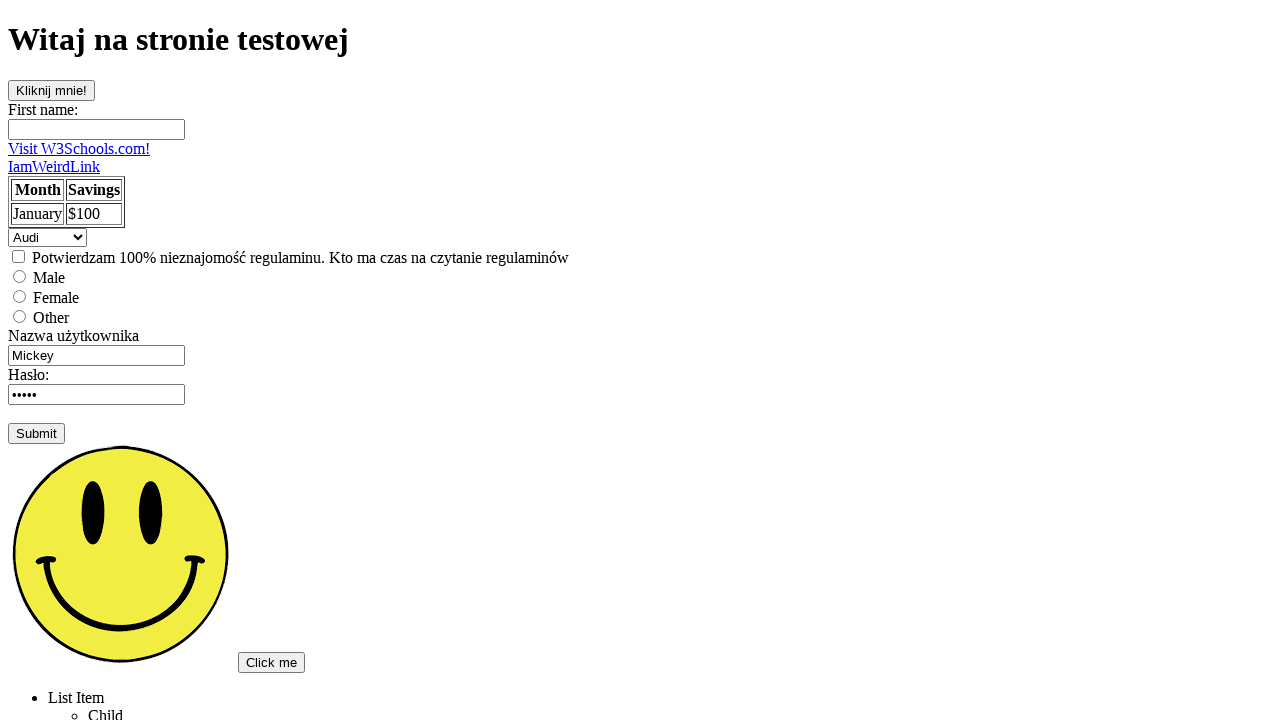

Filled first name input with 'Kamil' on #fname
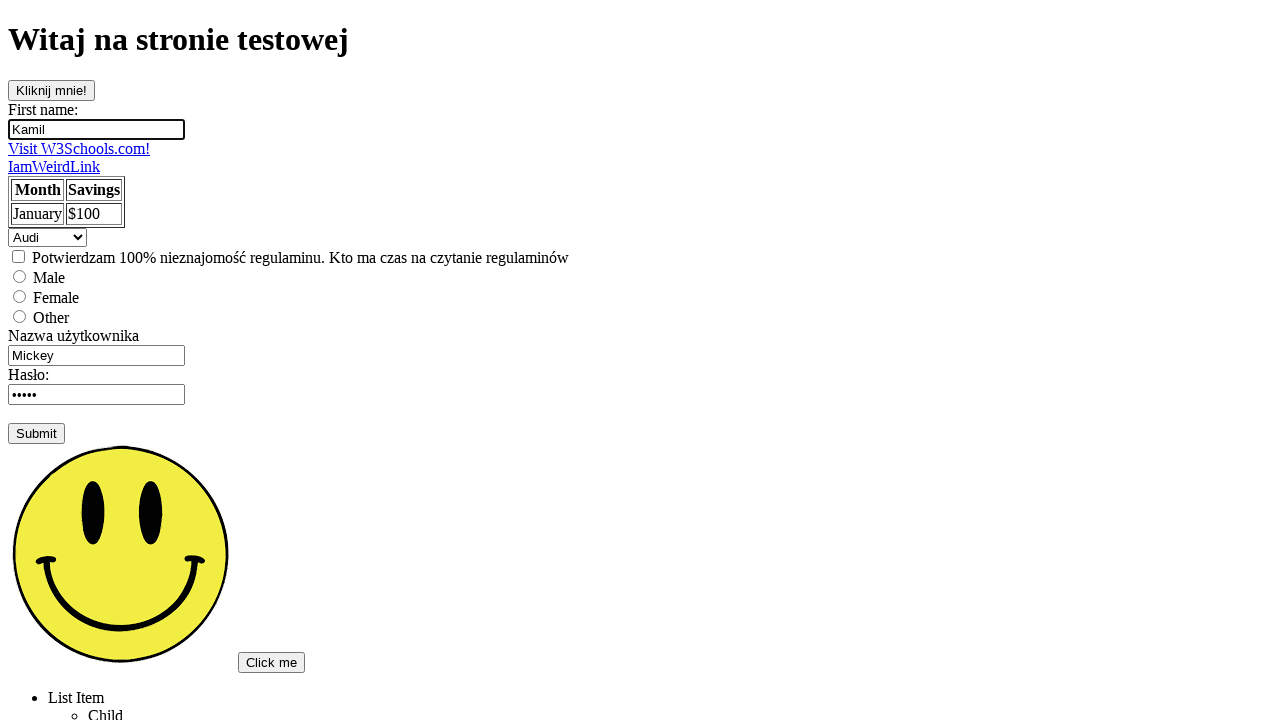

Cleared the username input field on input[name='username']
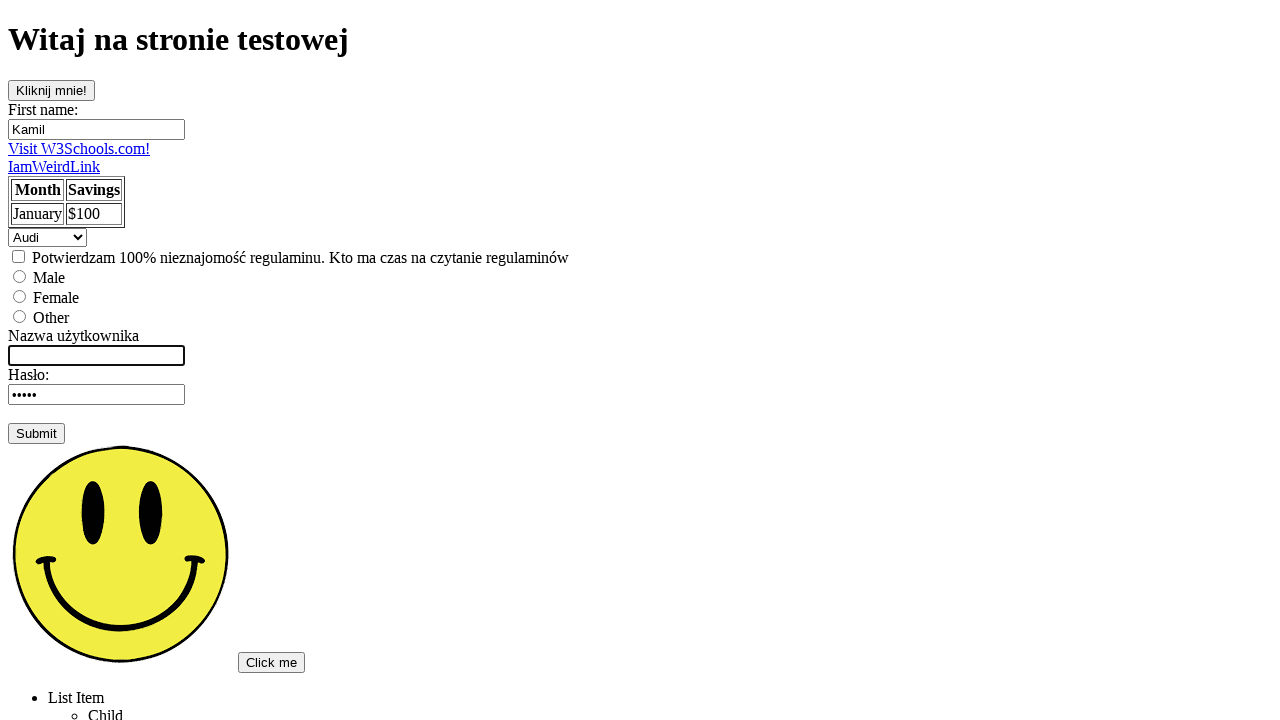

Filled username input with 'admin' on input[name='username']
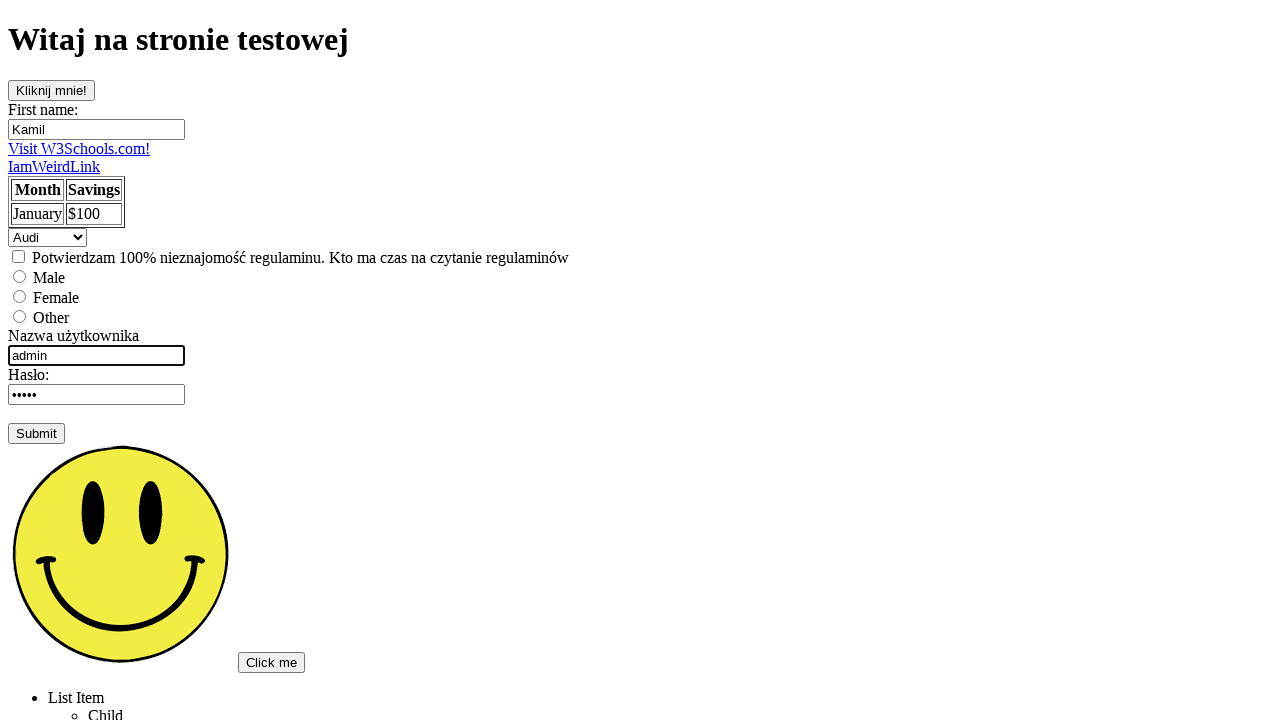

Pressed Tab key to move to next field on input[name='username']
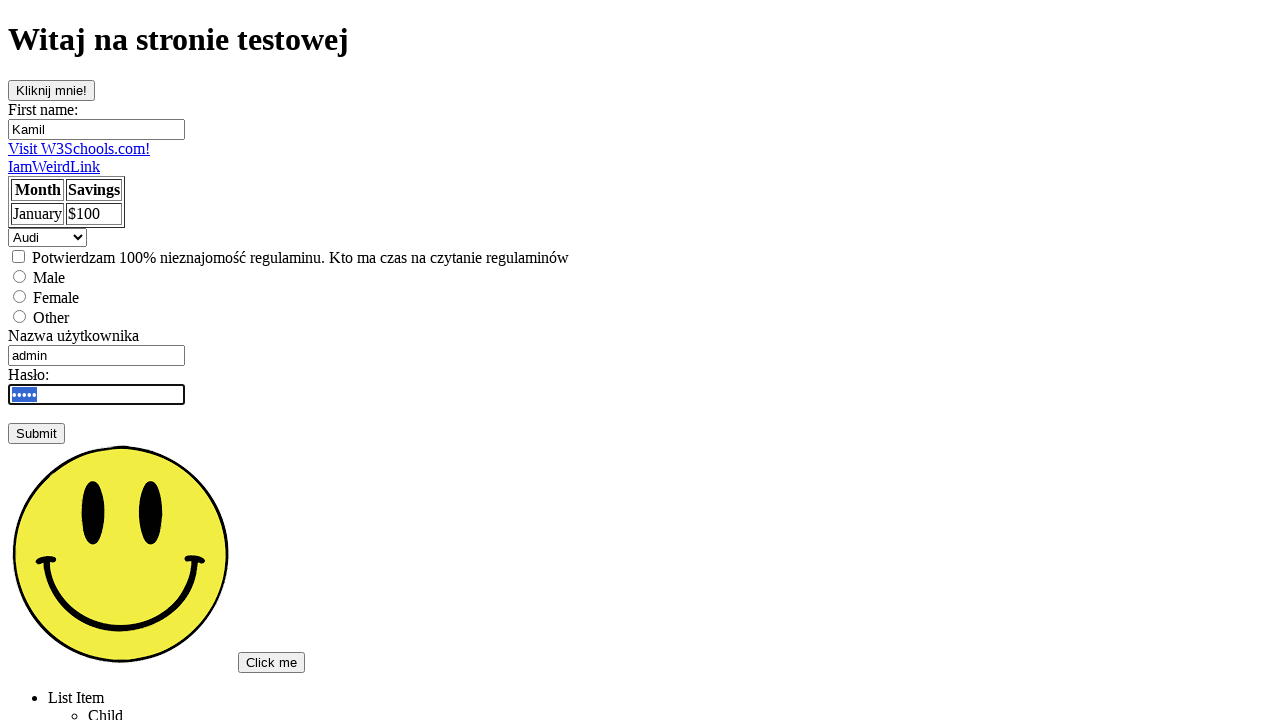

Clicked the checkbox at (18, 256) on input[type='checkbox']
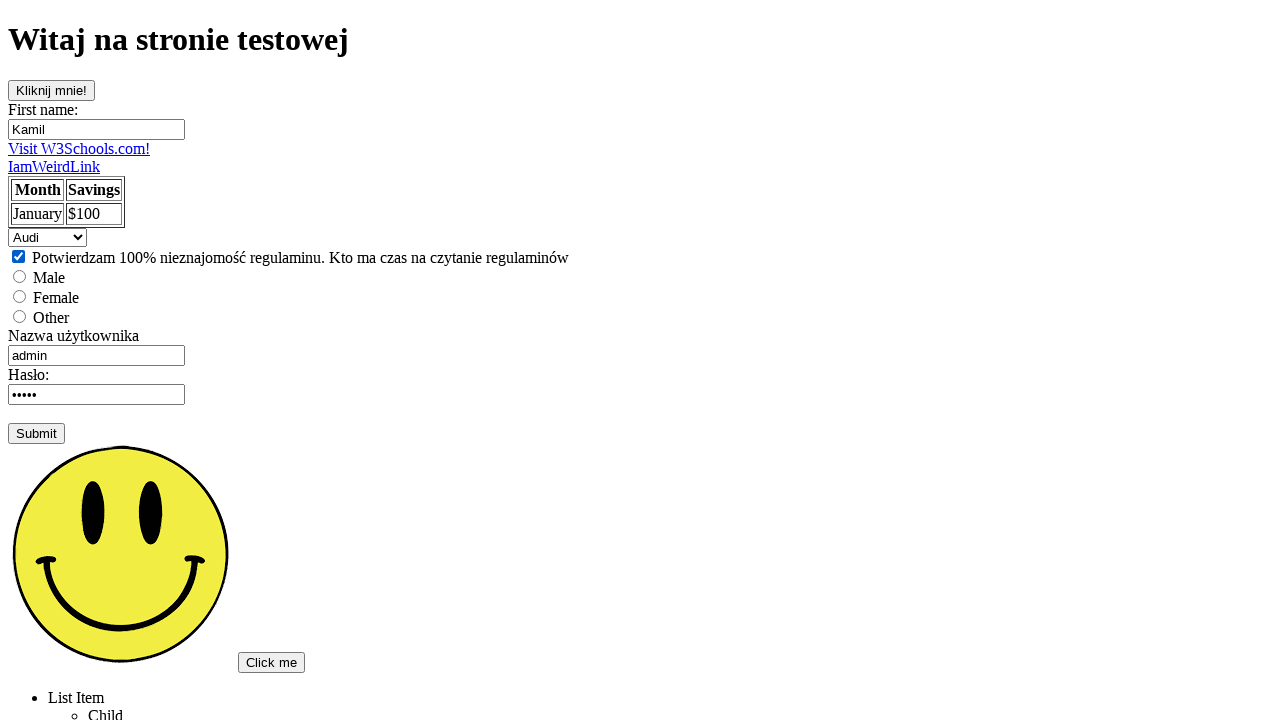

Clicked the male radio button at (20, 276) on input[value='male']
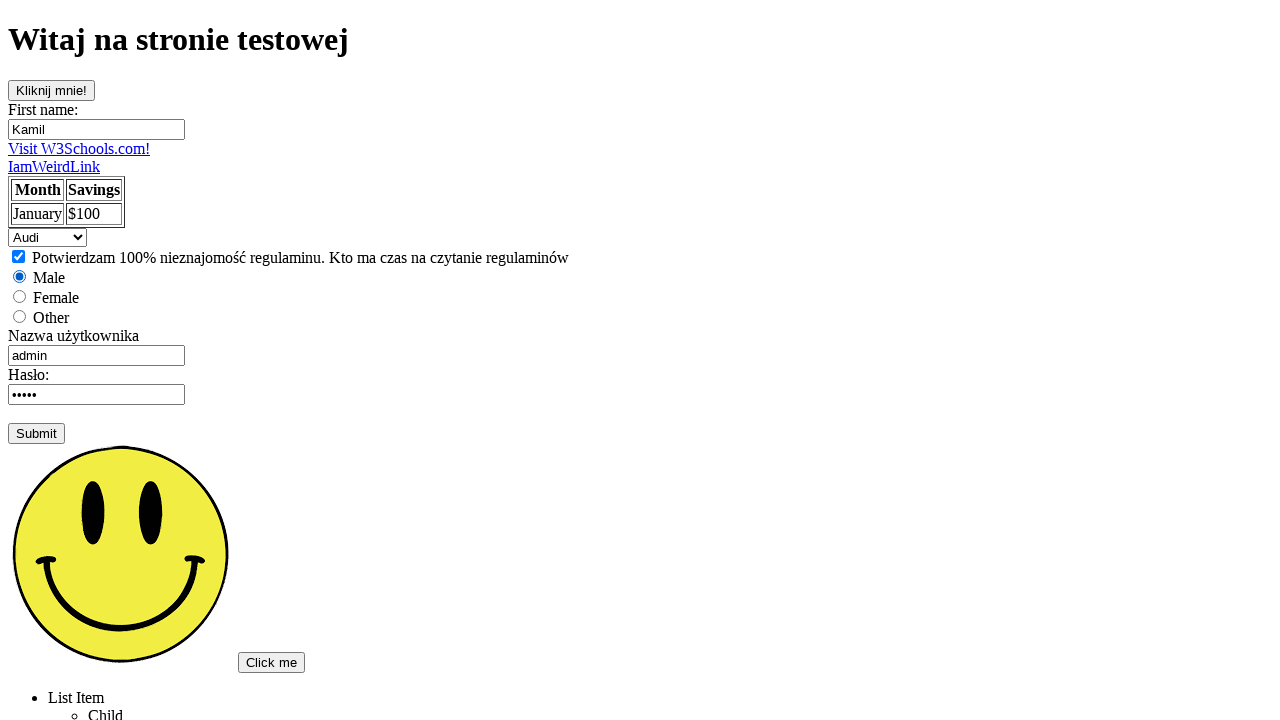

Selected 'saab' from the car dropdown on select
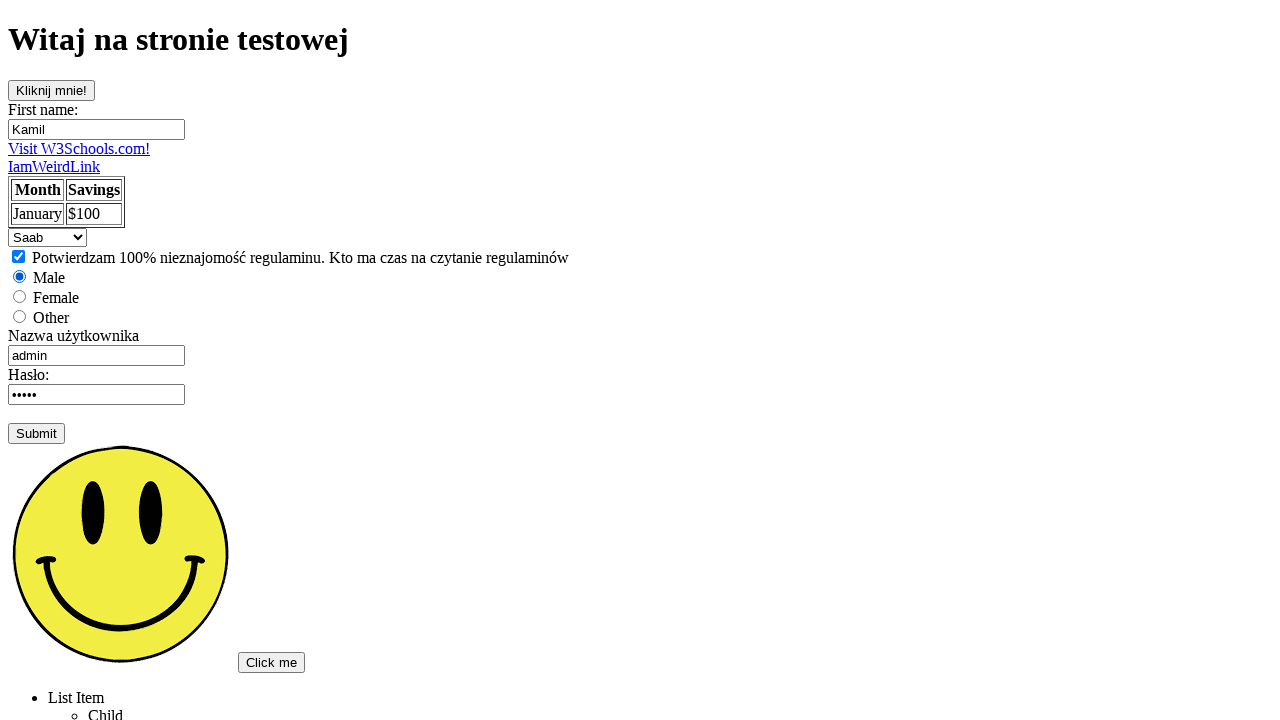

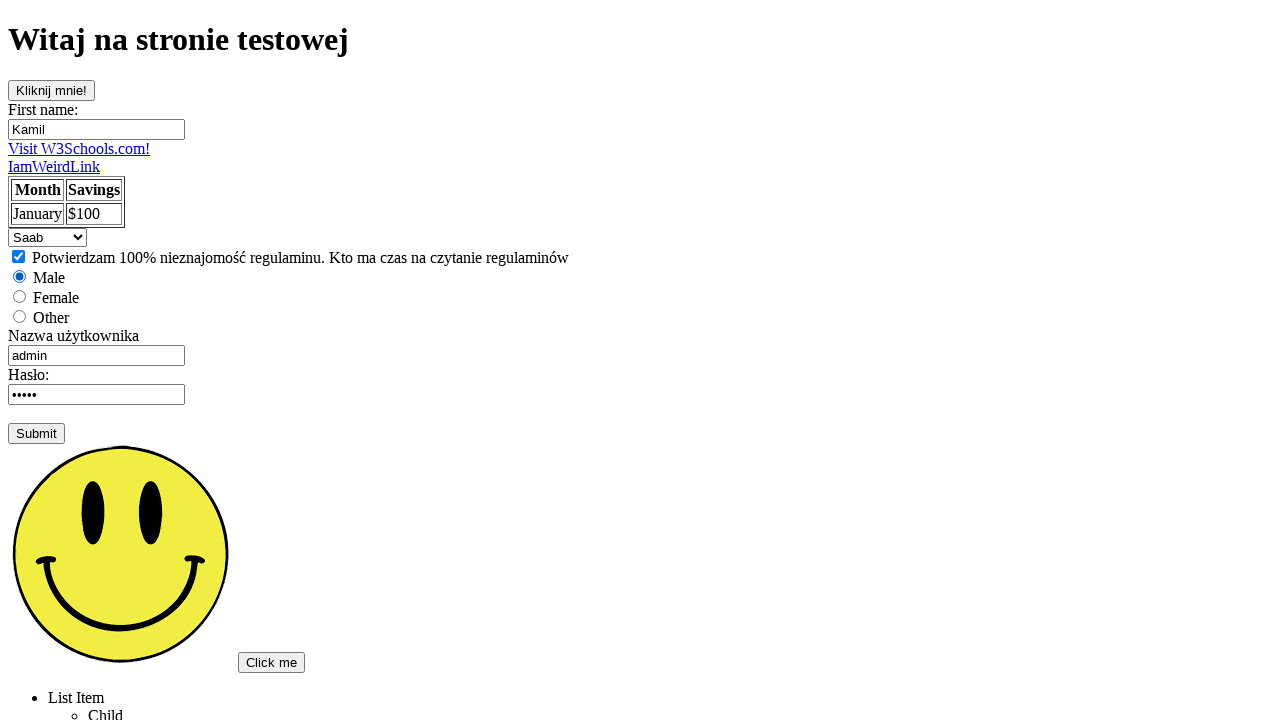